Tests the Button widget demo by clicking various button types and exploring the Icons option with different button icon configurations.

Starting URL: https://jqueryui.com/

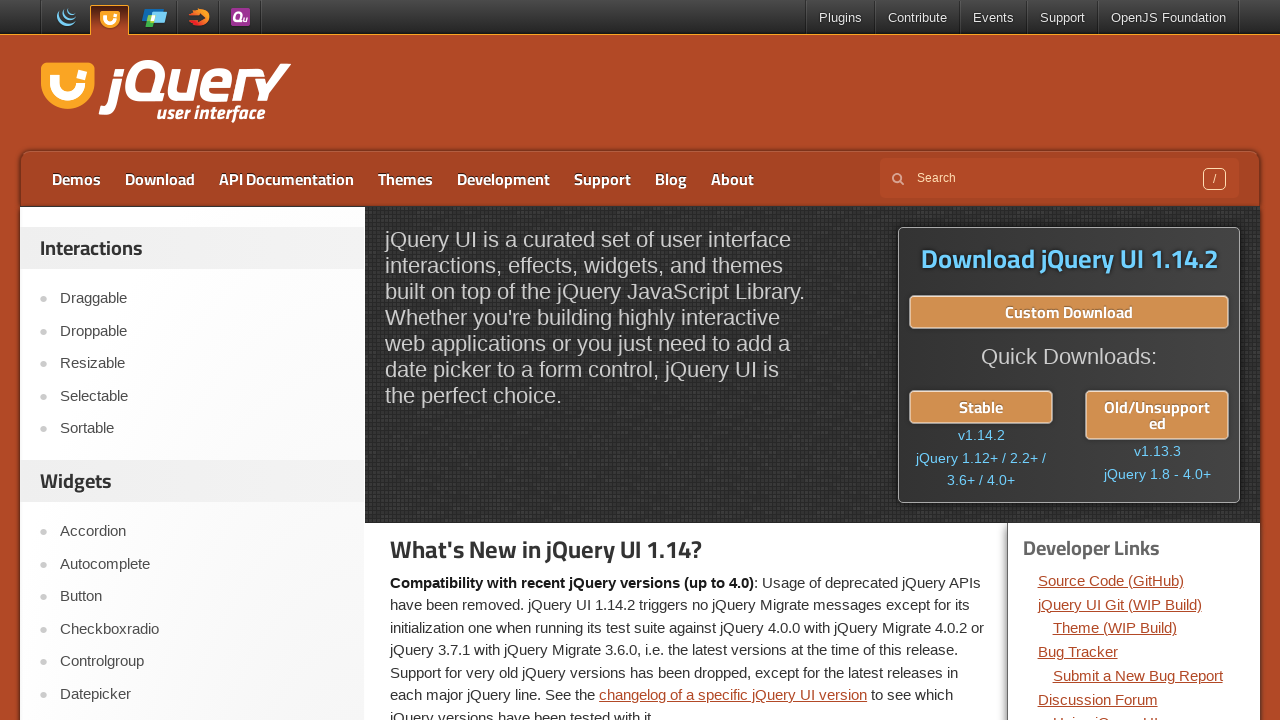

Button link became visible
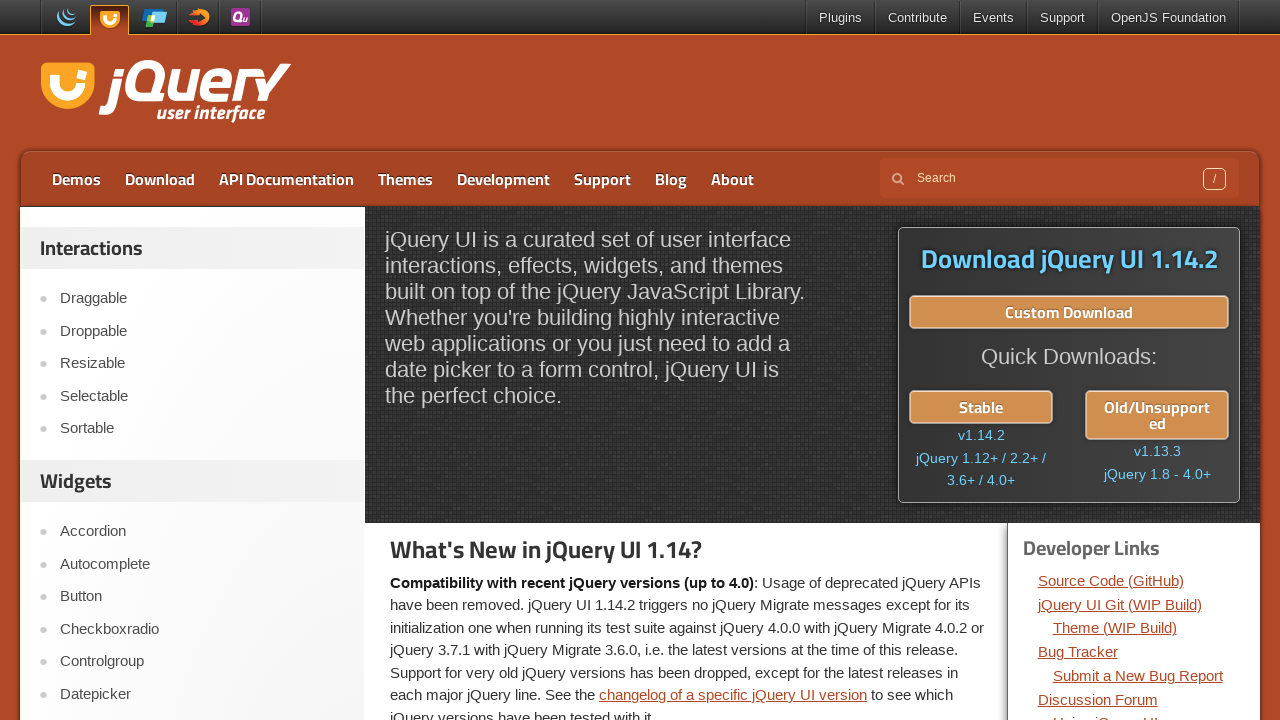

Clicked on Button navigation link at (202, 597) on role=link[name='Button']
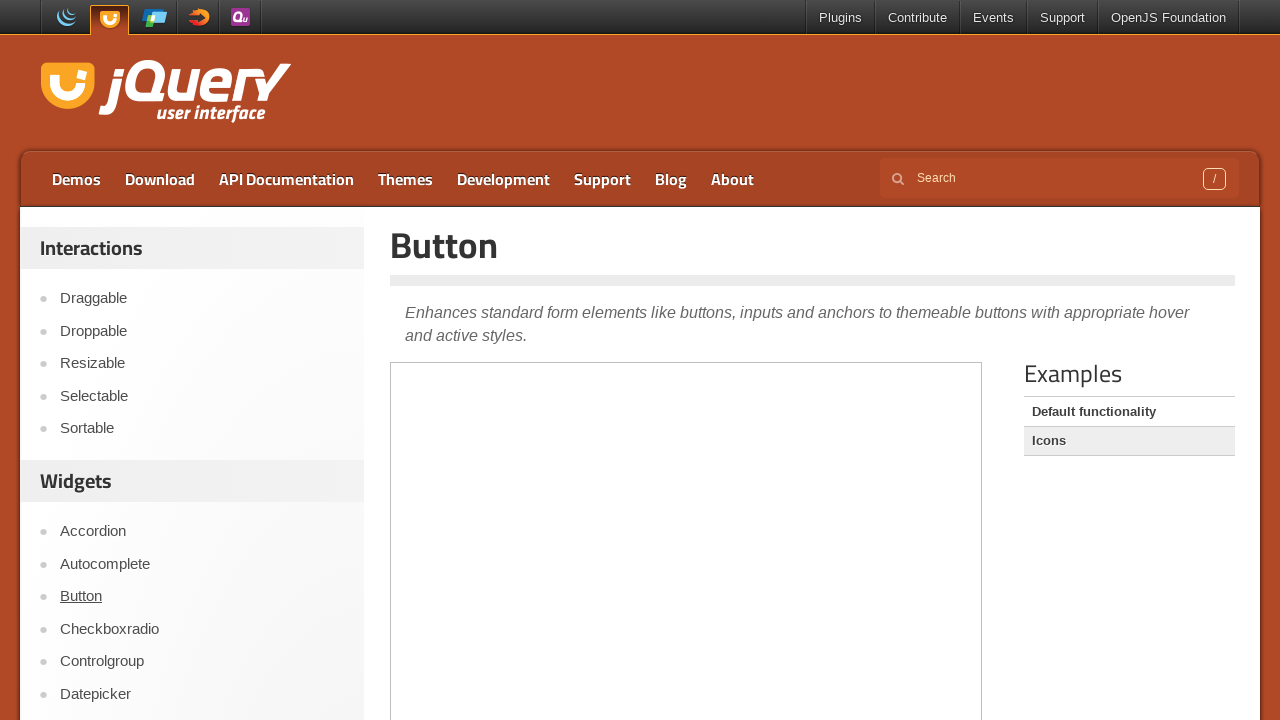

Button page heading became visible
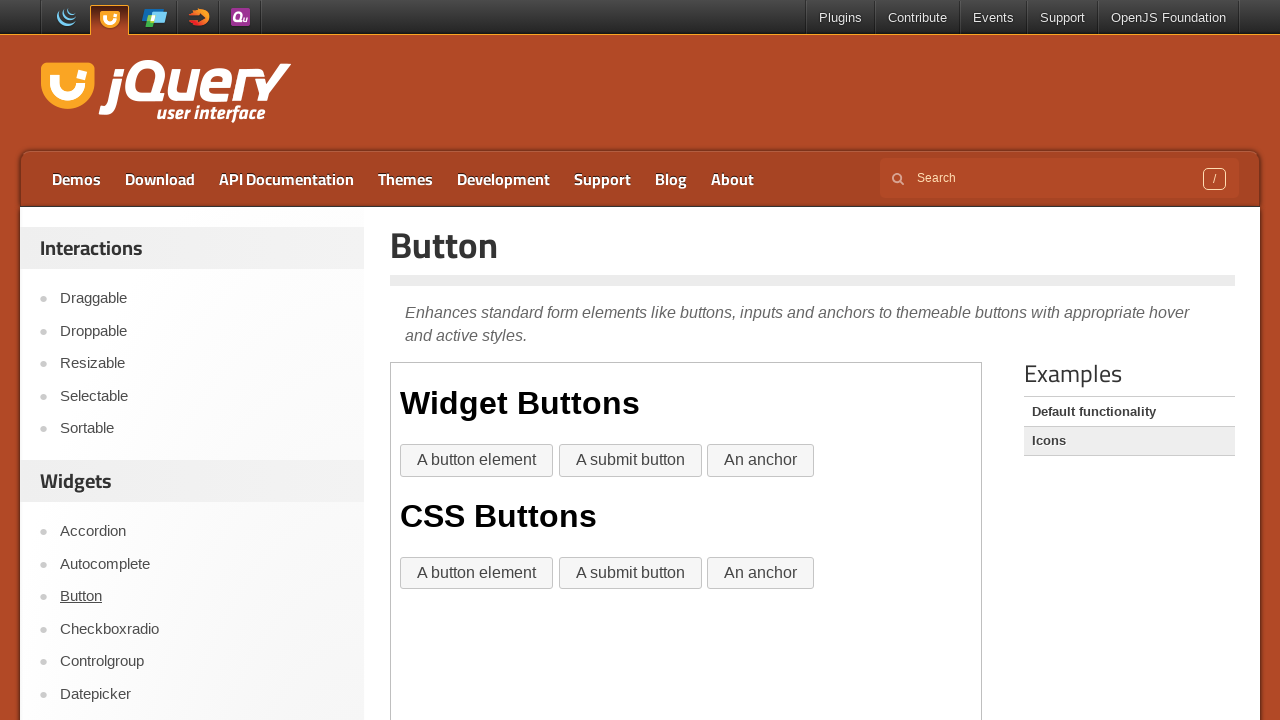

Widget Buttons heading in iframe became visible
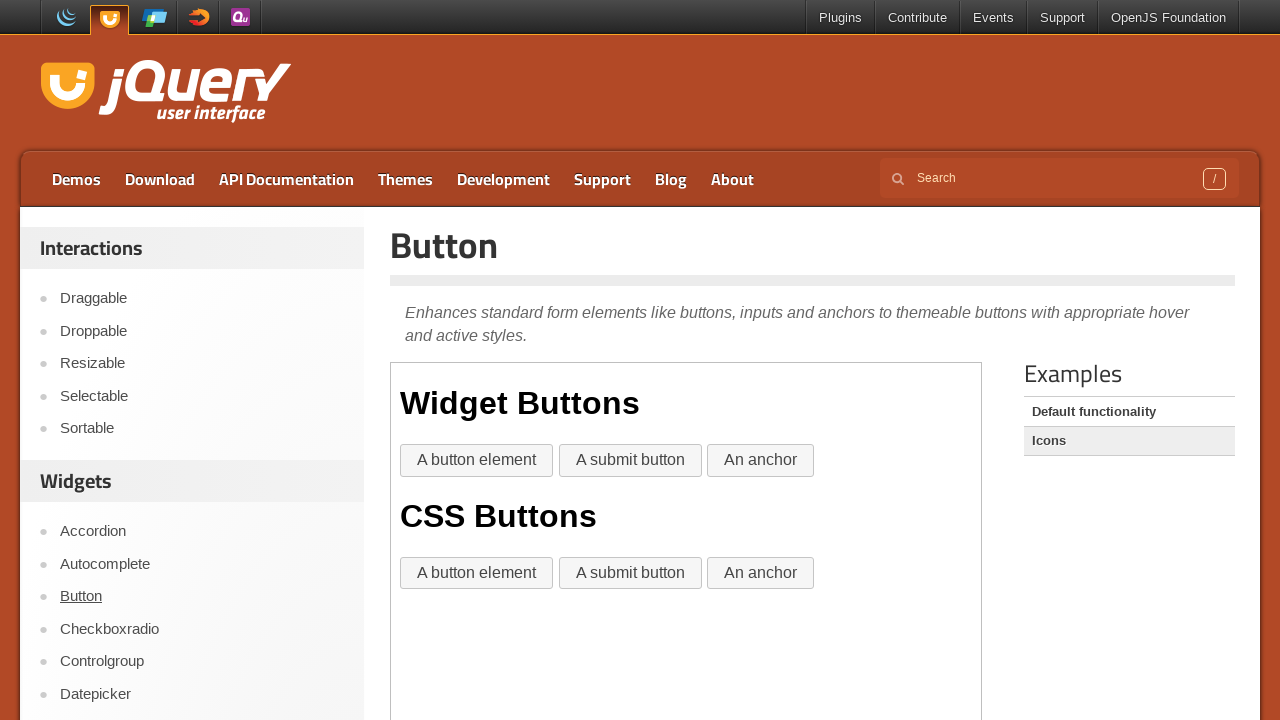

Clicked 'A button element' button at (477, 461) on iframe >> nth=0 >> internal:control=enter-frame >> div >> role=button[name='A bu
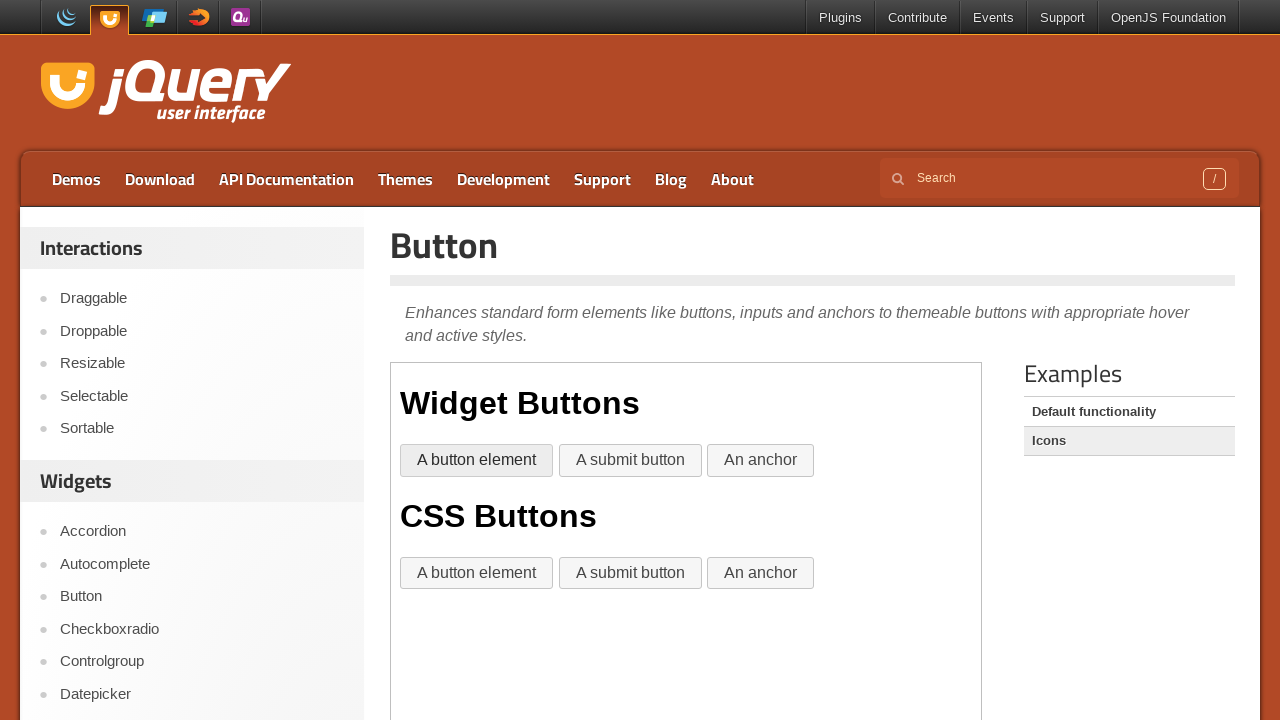

Clicked 'A submit button' button at (630, 461) on iframe >> nth=0 >> internal:control=enter-frame >> div >> role=button[name='A su
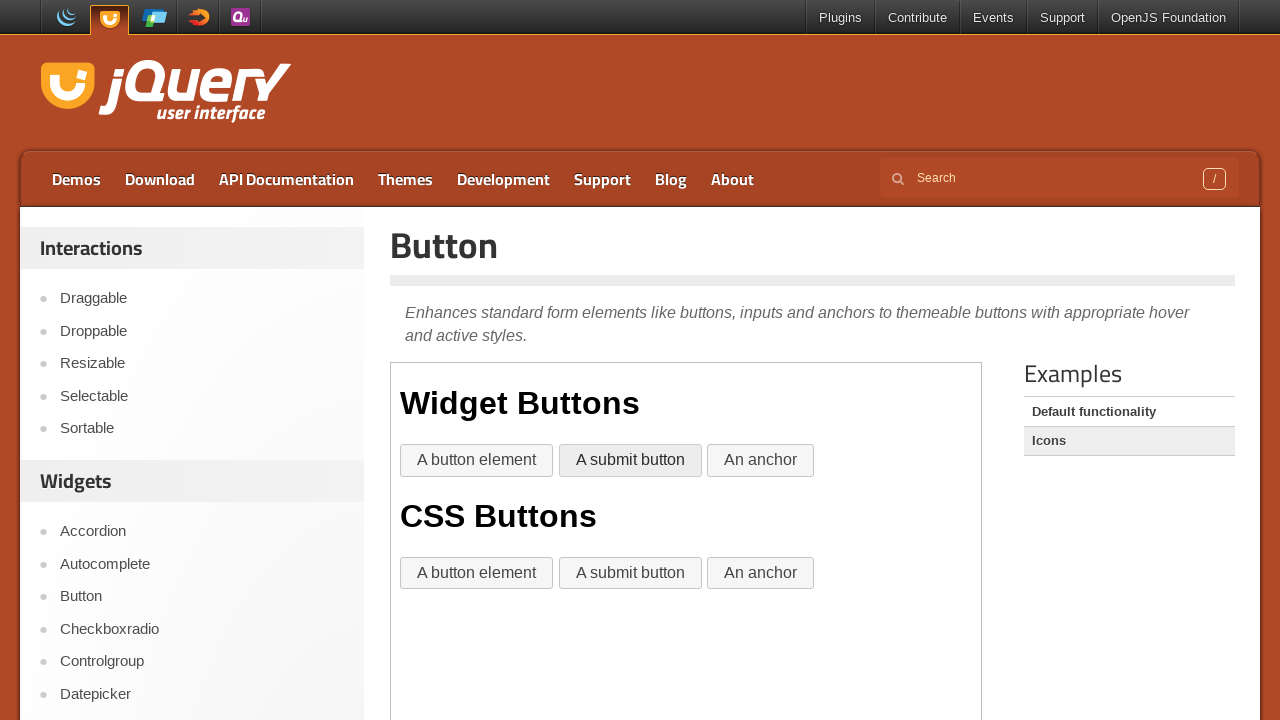

Clicked 'An anchor' button at (761, 461) on iframe >> nth=0 >> internal:control=enter-frame >> role=button[name='An anchor']
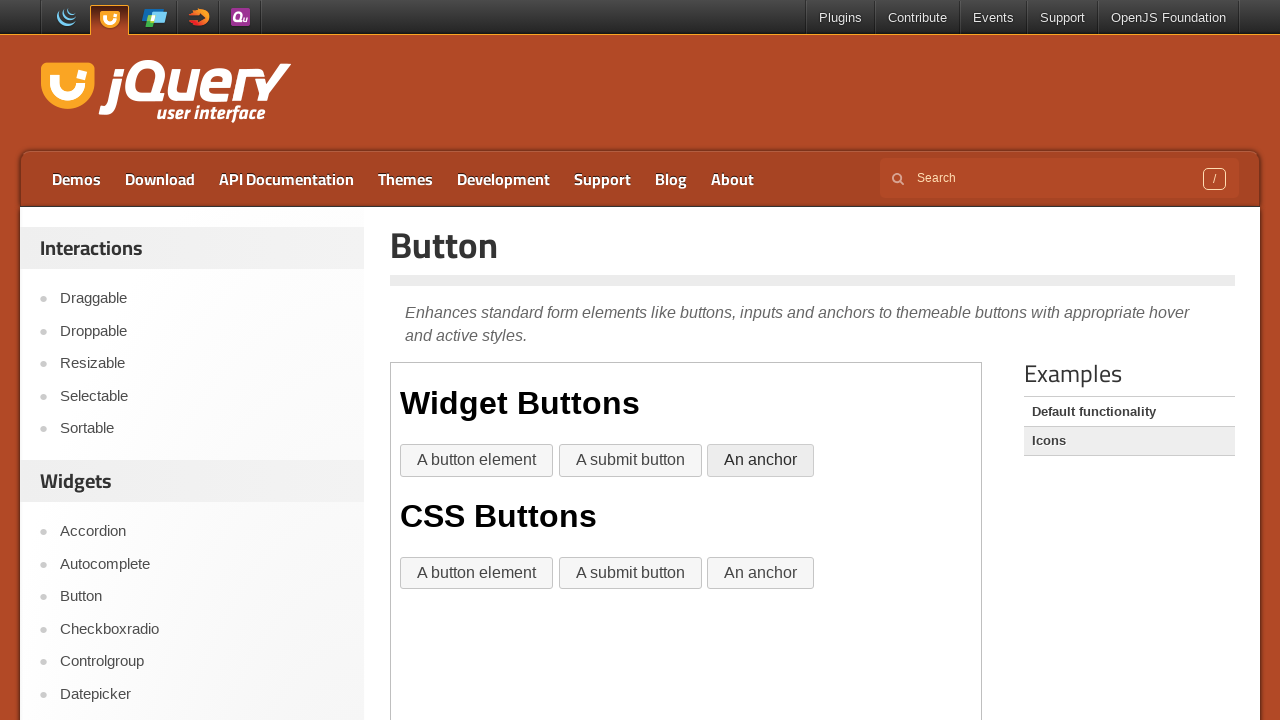

Clicked second 'A button element' button at (477, 573) on iframe >> nth=0 >> internal:control=enter-frame >> role=button[name='A button el
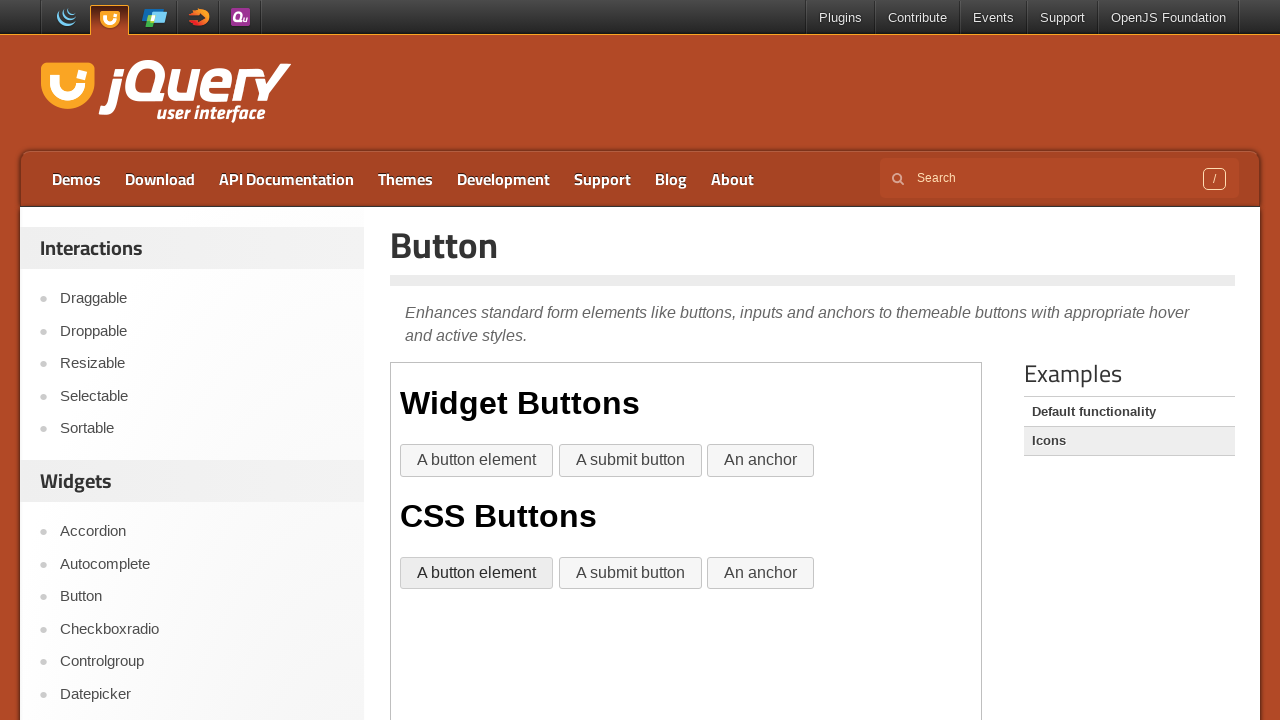

Clicked second 'A button element' button again at (477, 573) on iframe >> nth=0 >> internal:control=enter-frame >> role=button[name='A button el
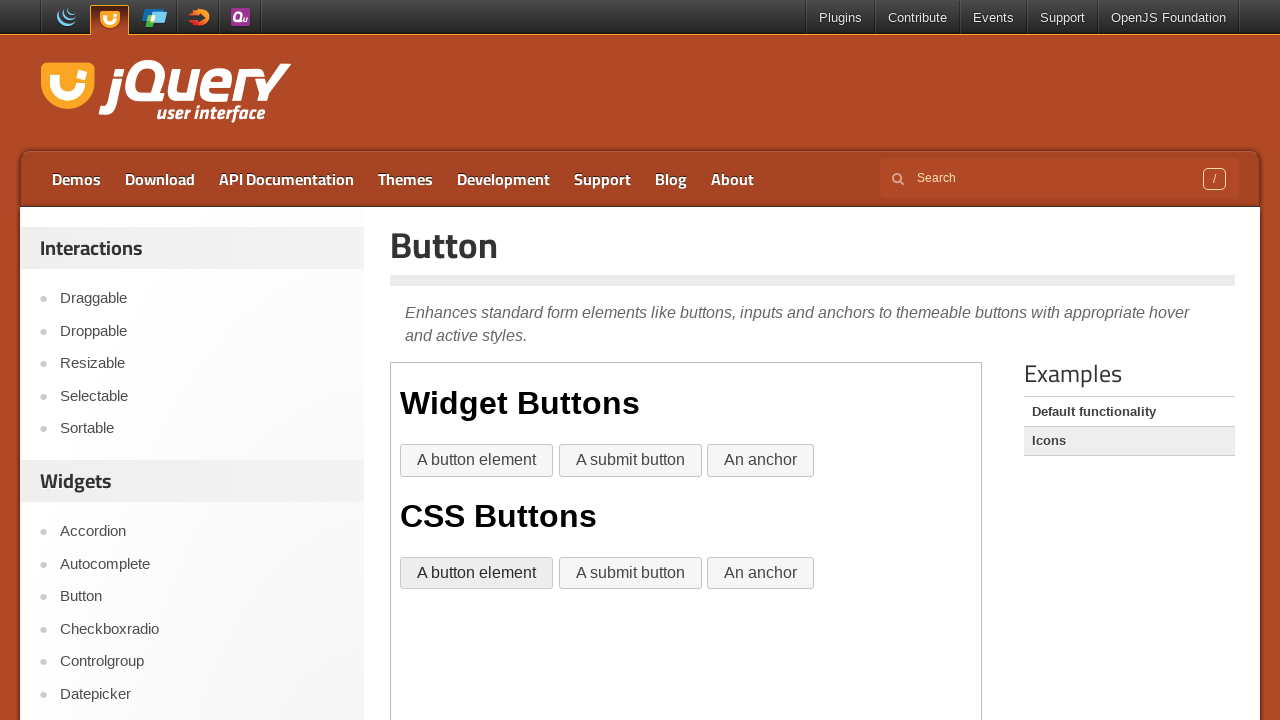

Clicked 'An anchor' link at (761, 573) on iframe >> nth=0 >> internal:control=enter-frame >> role=link[name='An anchor']
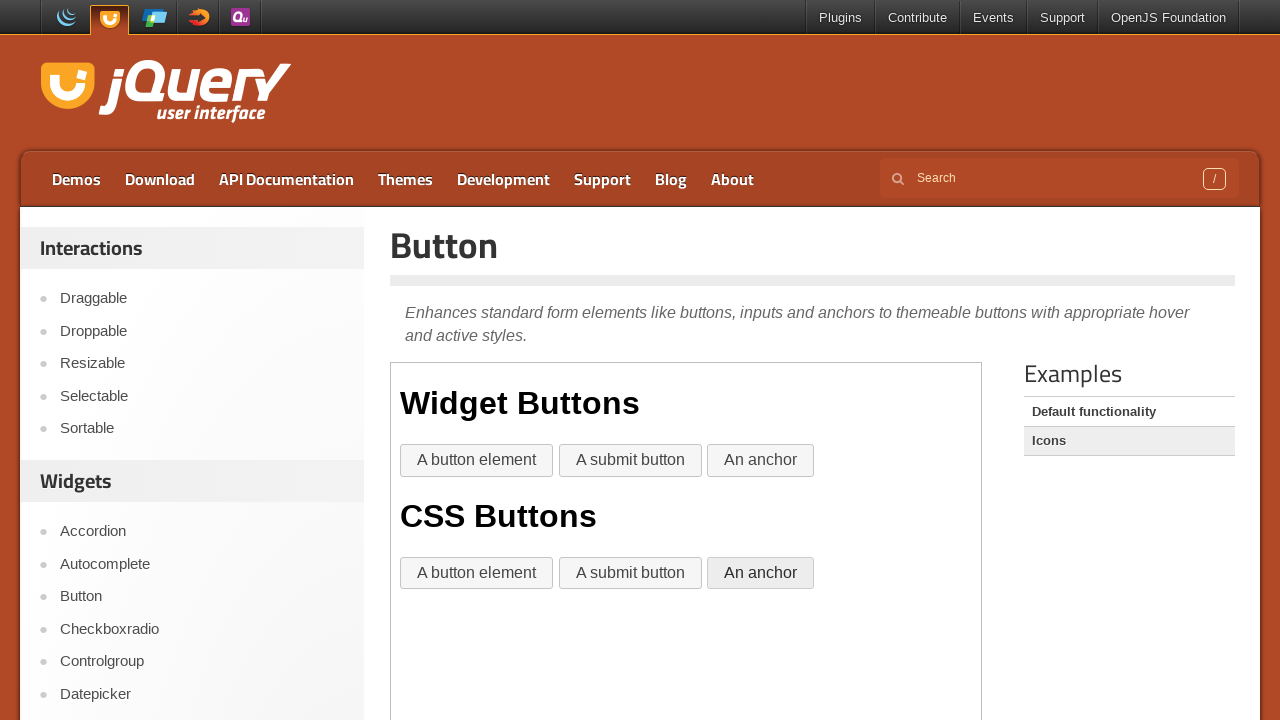

Icons link became visible
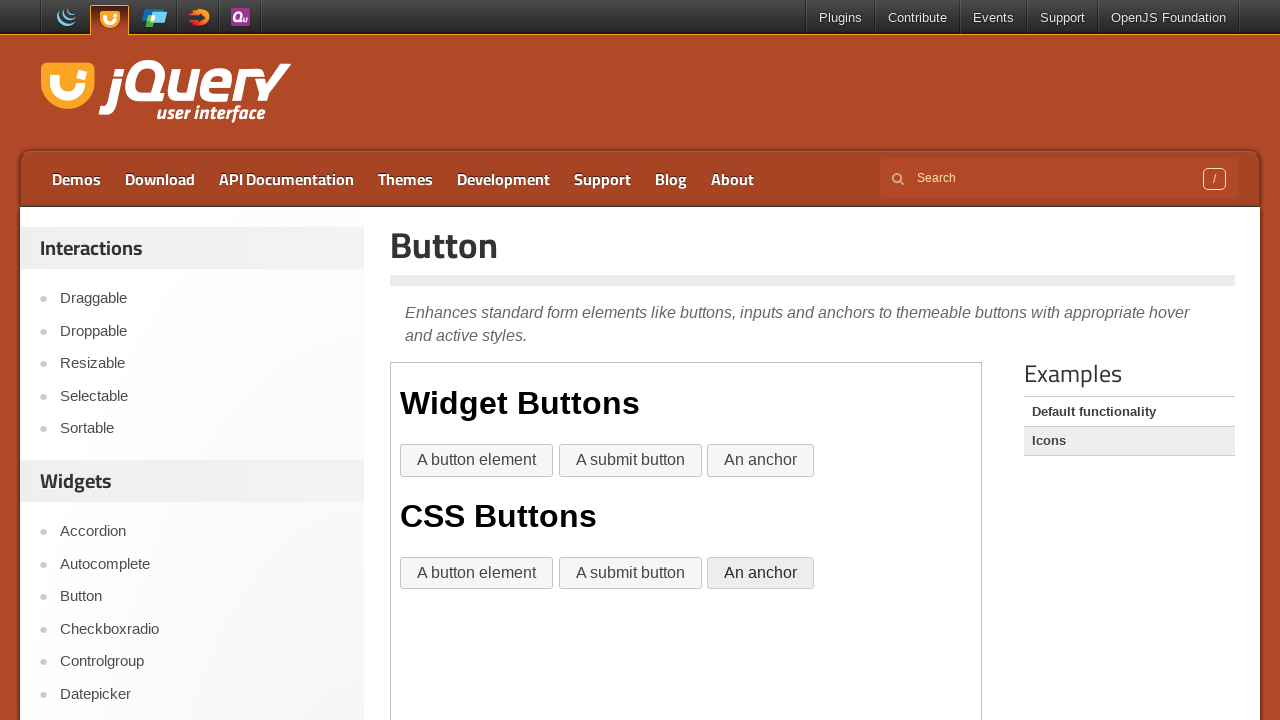

Clicked on Icons navigation link at (1129, 441) on role=link[name='Icons']
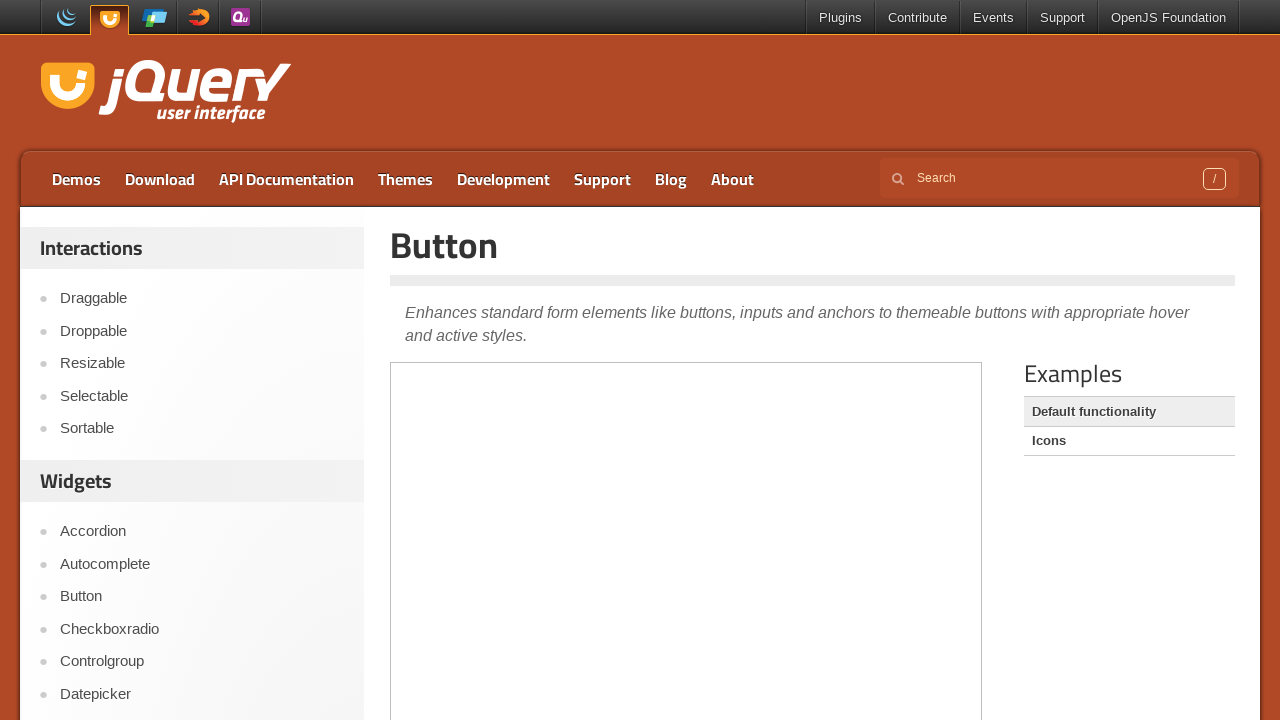

Clicked 'Button with icon only' at (599, 461) on iframe >> nth=0 >> internal:control=enter-frame >> role=button[name='Button with
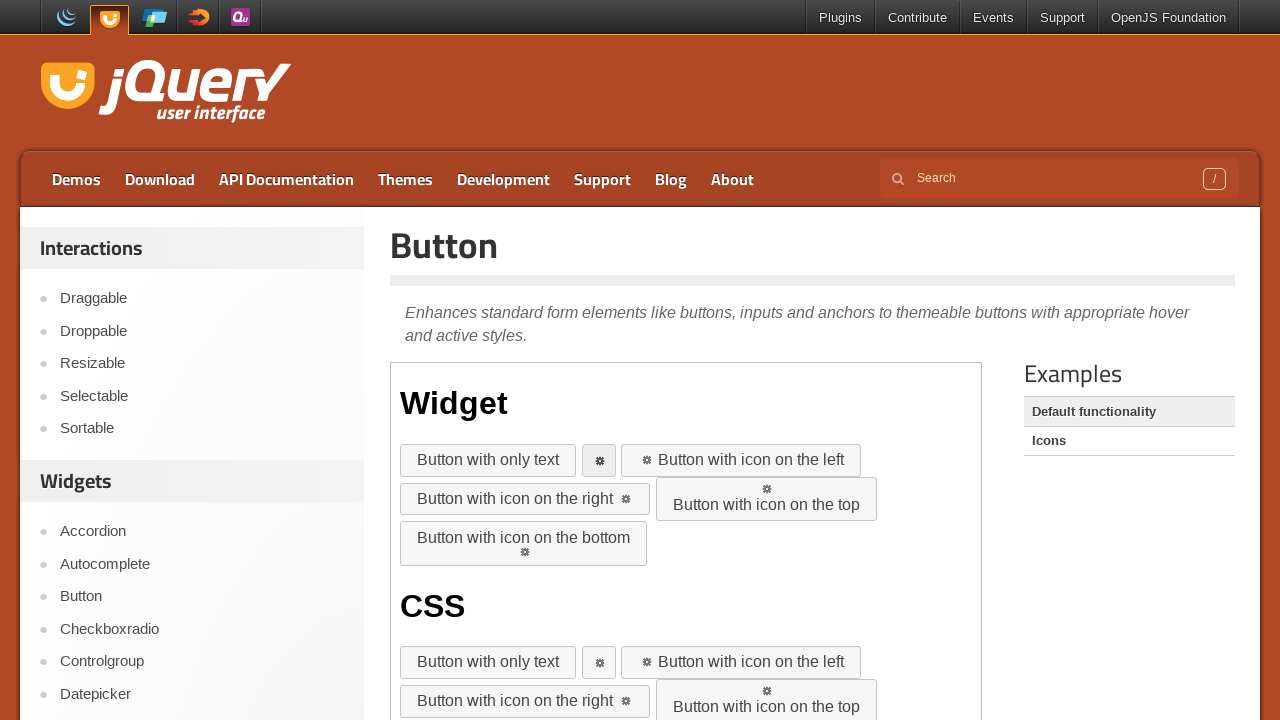

Clicked 'Button with icon on the left' at (741, 461) on iframe >> nth=0 >> internal:control=enter-frame >> role=button[name='Button with
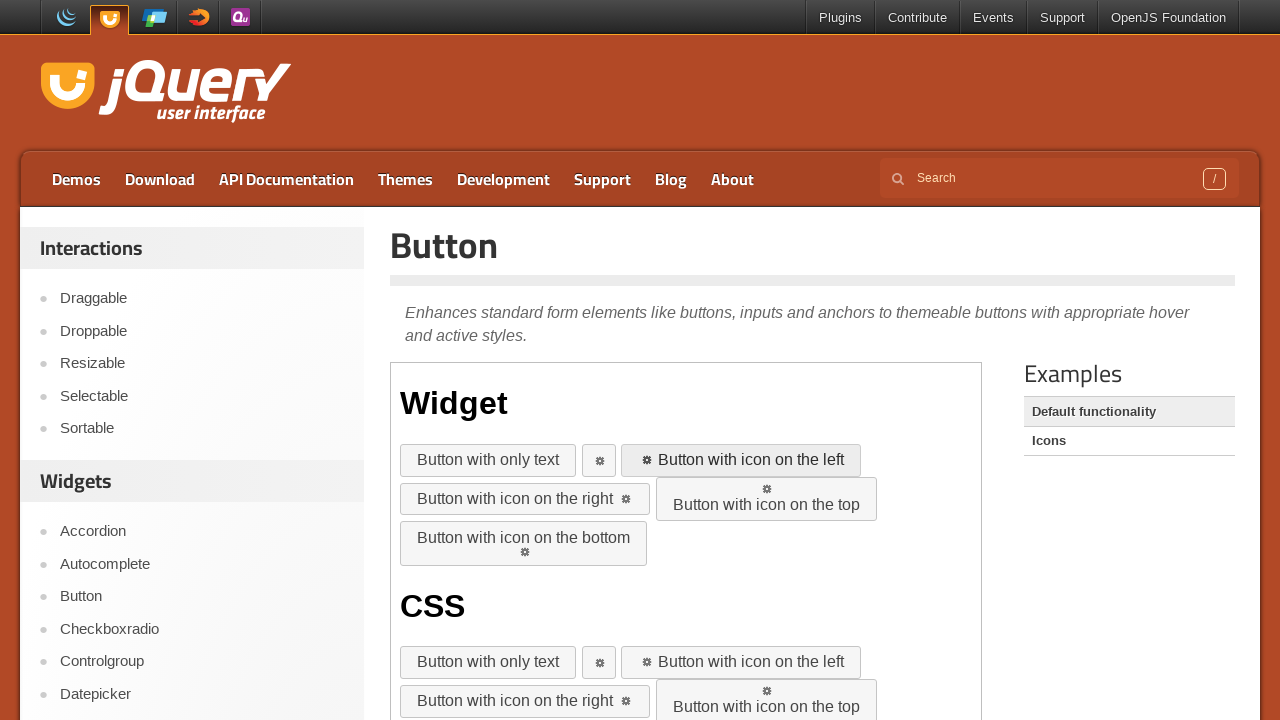

Clicked 'Button with icon on the right' at (525, 499) on iframe >> nth=0 >> internal:control=enter-frame >> role=button[name='Button with
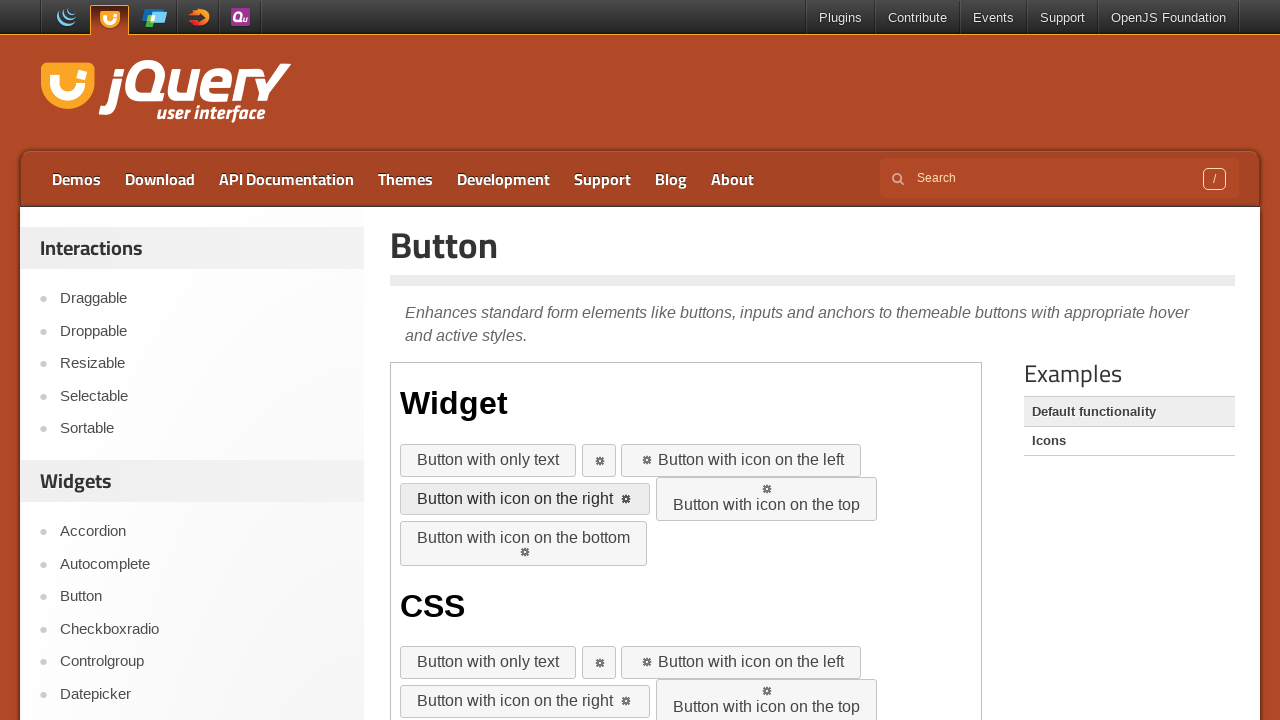

Clicked 'Button with icon on the bottom' at (524, 544) on iframe >> nth=0 >> internal:control=enter-frame >> button:has-text('Button with 
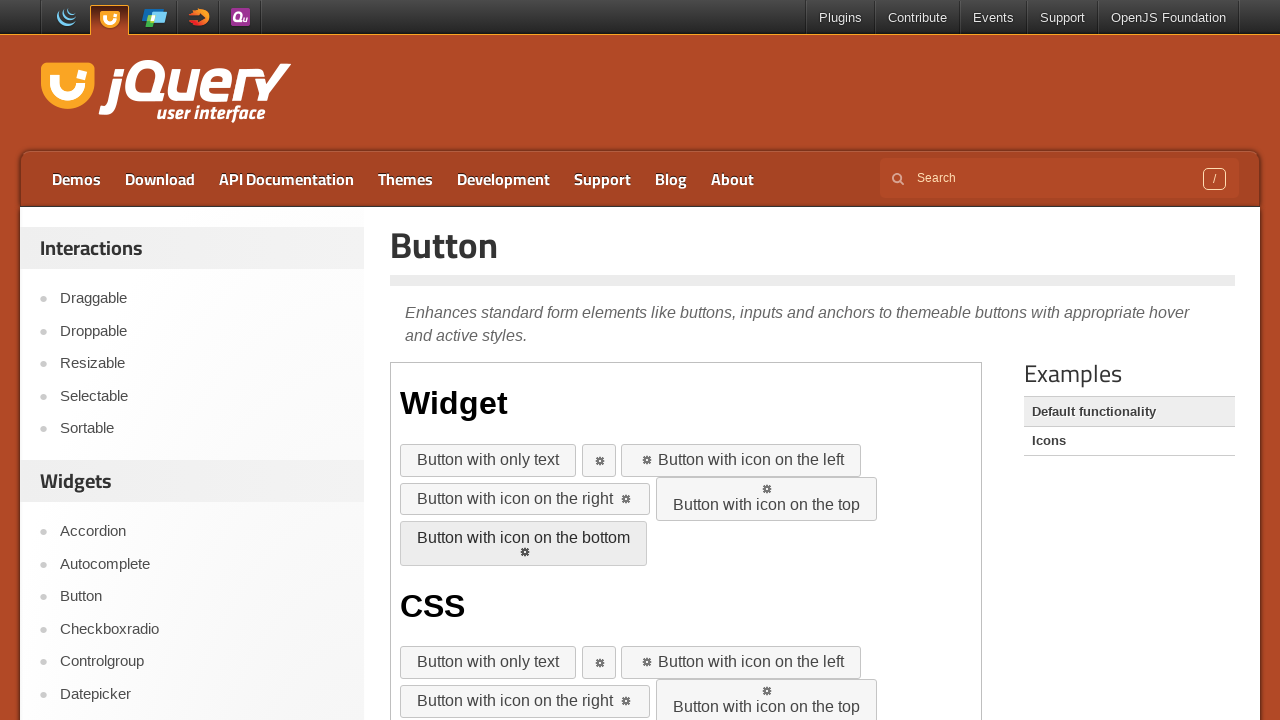

Clicked second 'Button with only text' at (488, 663) on iframe >> nth=0 >> internal:control=enter-frame >> role=button[name='Button with
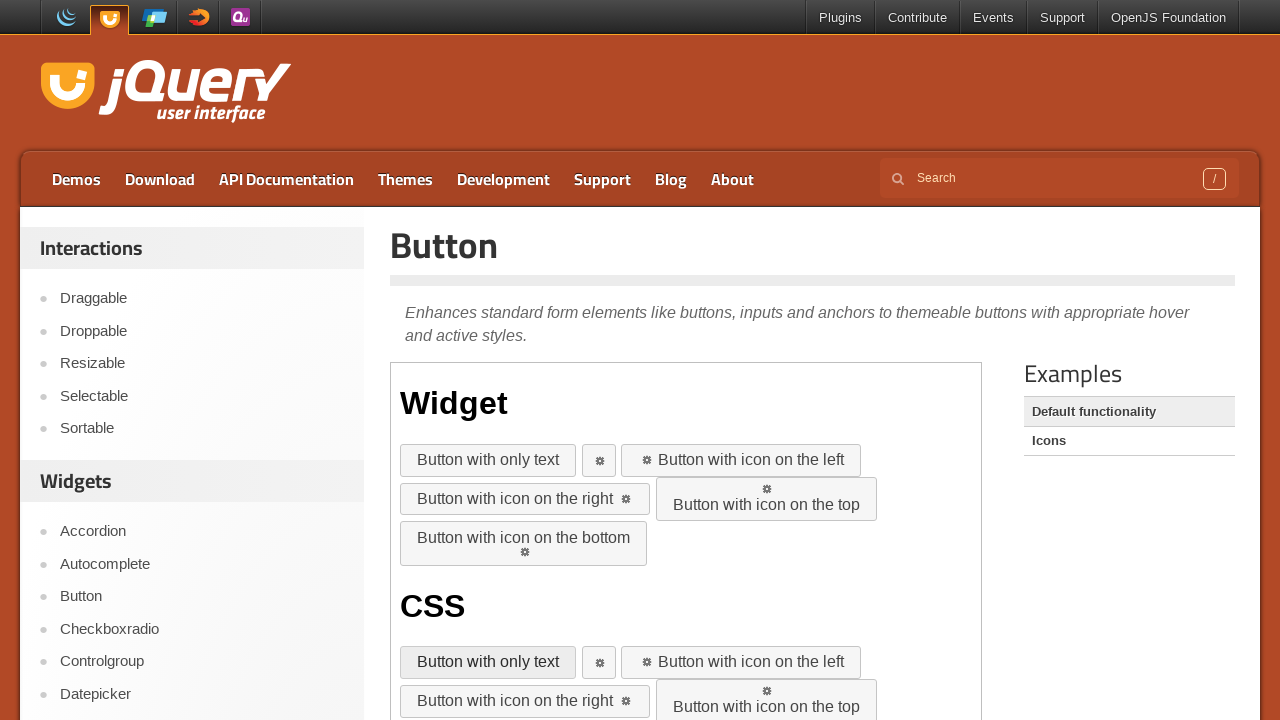

Clicked second 'Button with only text' again at (488, 663) on iframe >> nth=0 >> internal:control=enter-frame >> role=button[name='Button with
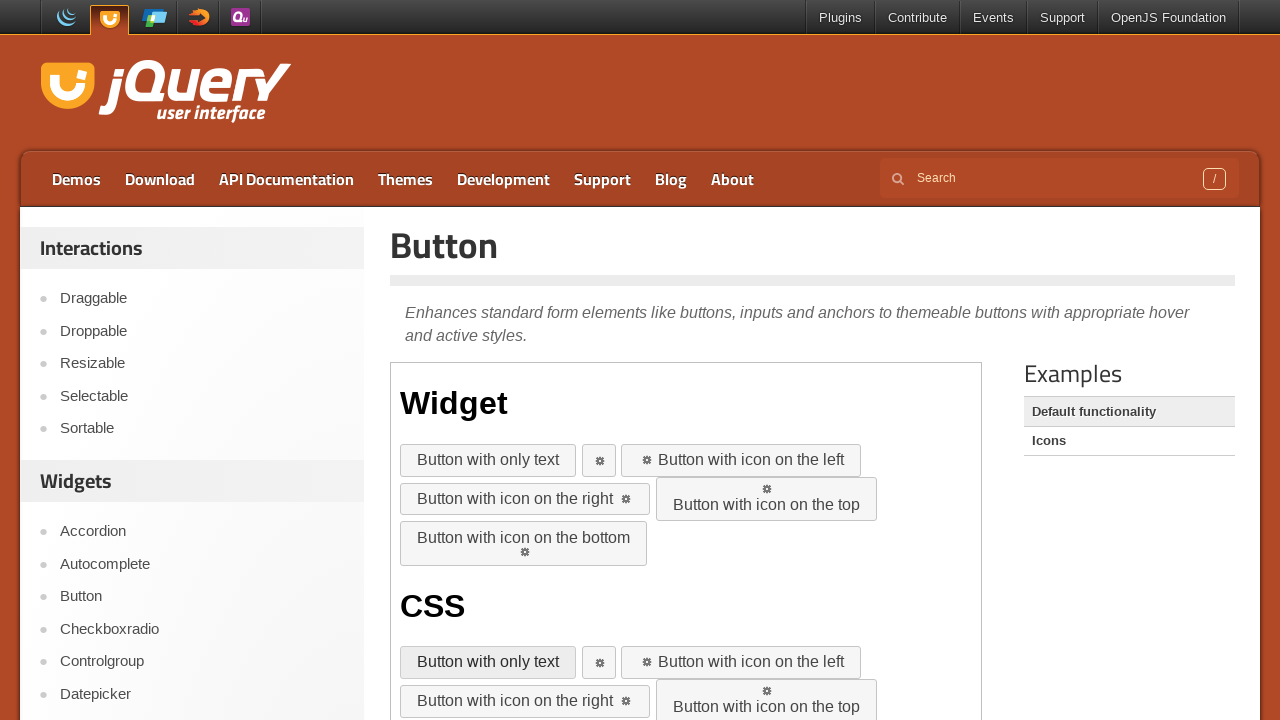

Clicked second 'Button with icon on the right' at (525, 702) on iframe >> nth=0 >> internal:control=enter-frame >> role=button[name='Button with
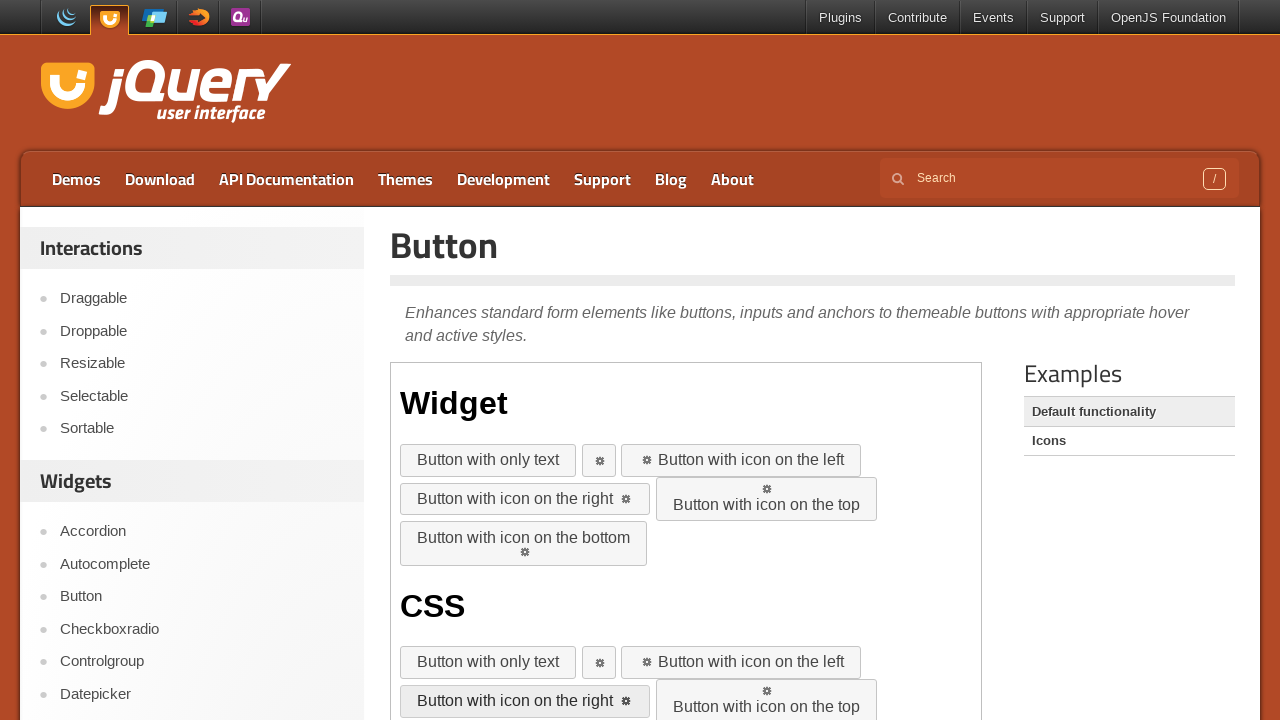

Clicked second 'Button with icon on the right' again at (525, 702) on iframe >> nth=0 >> internal:control=enter-frame >> role=button[name='Button with
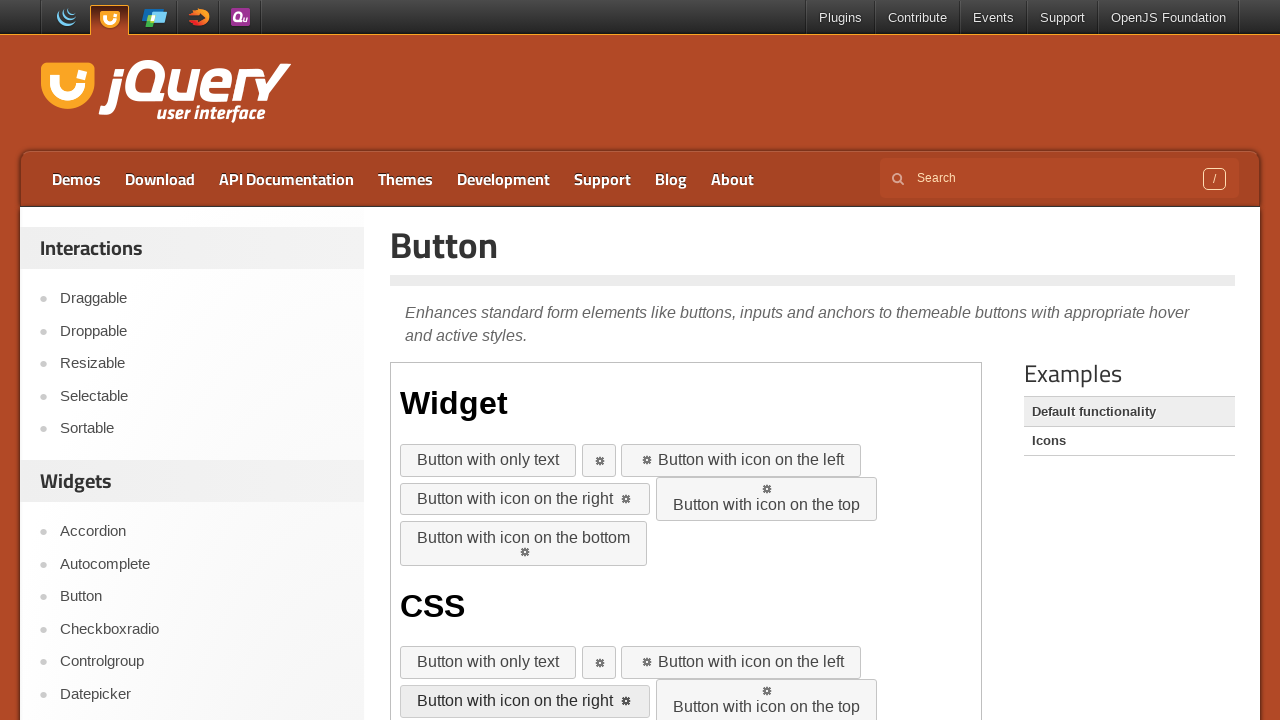

Clicked second 'Button with icon on the bottom' at (524, 360) on iframe >> nth=0 >> internal:control=enter-frame >> role=button[name='Button with
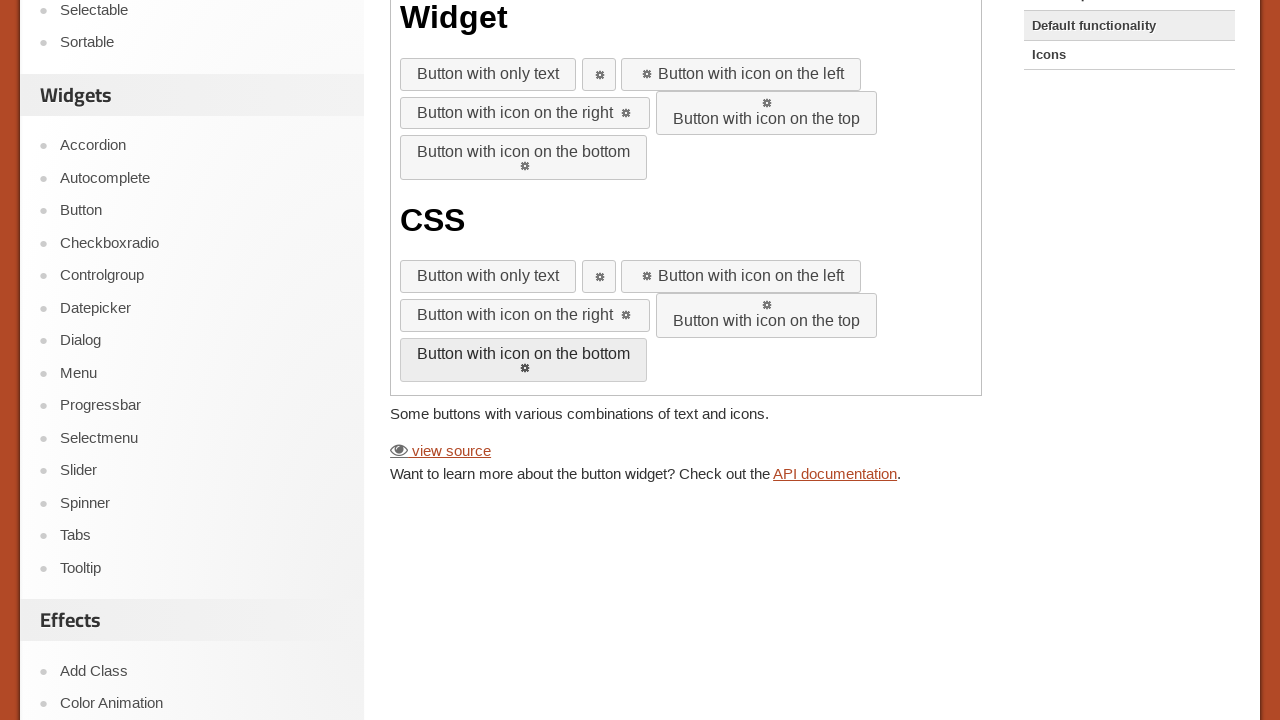

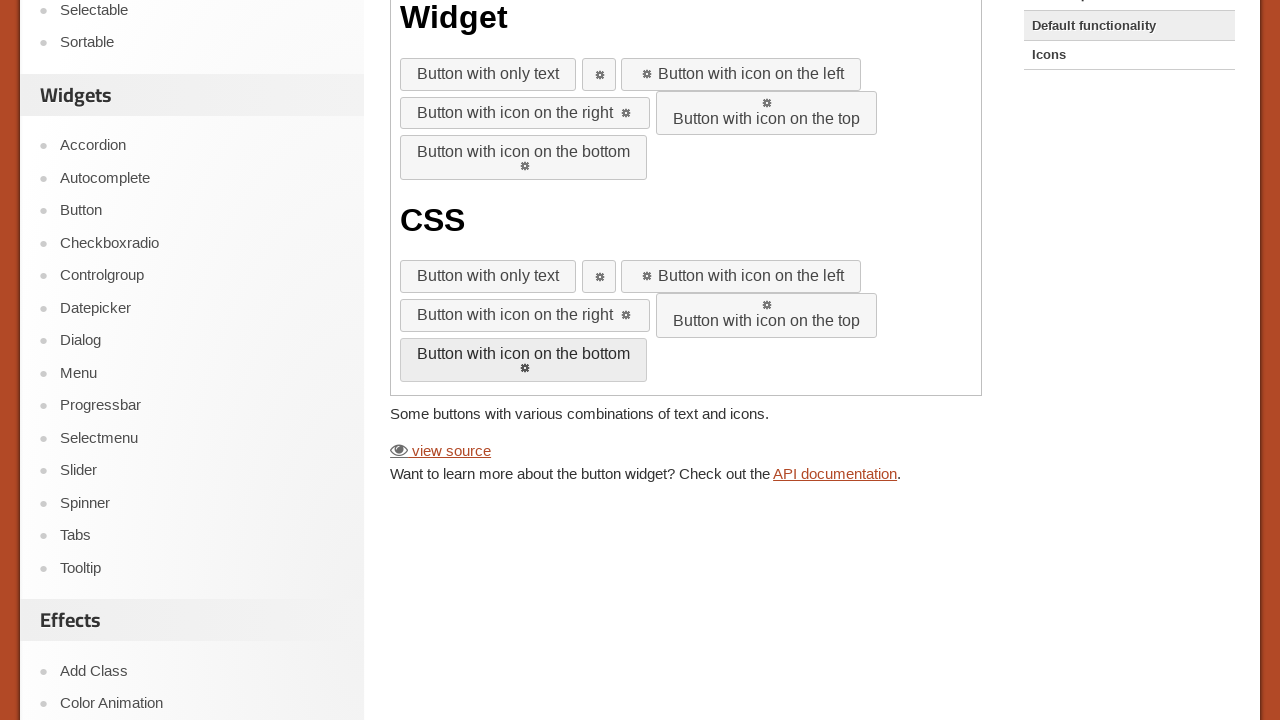